Navigates through Selenium documentation site by clicking on WebDriver and IDE navigation links

Starting URL: https://www.selenium.dev/

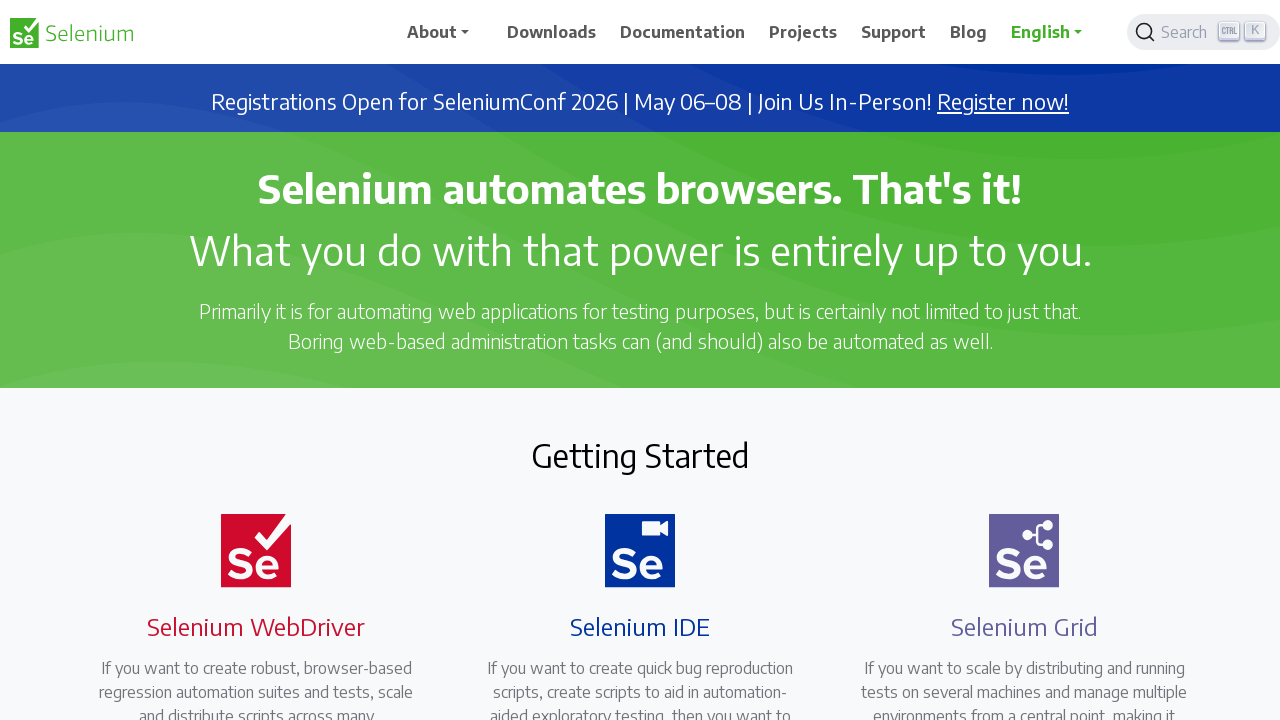

Clicked on WebDriver navigation link at (244, 360) on a[class*='webdriver']
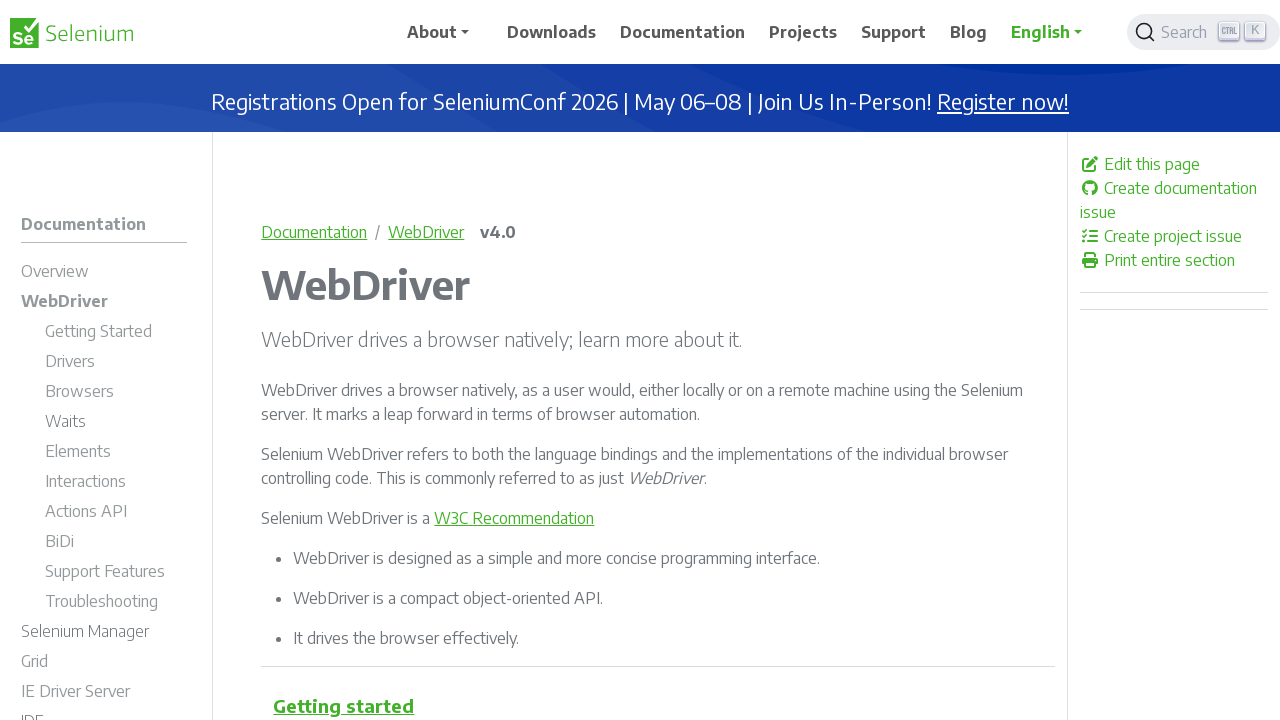

Waited for WebDriver page to load
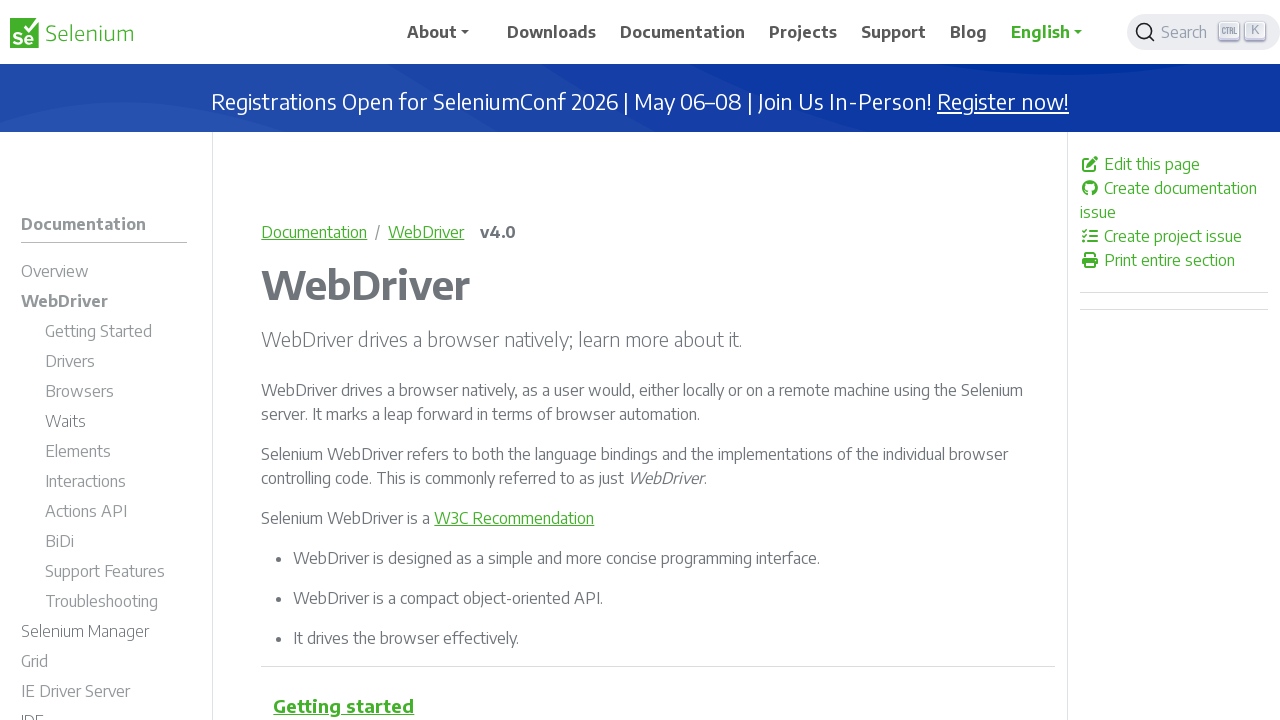

Clicked on IDE navigation link at (104, 227) on a[class*='ide']
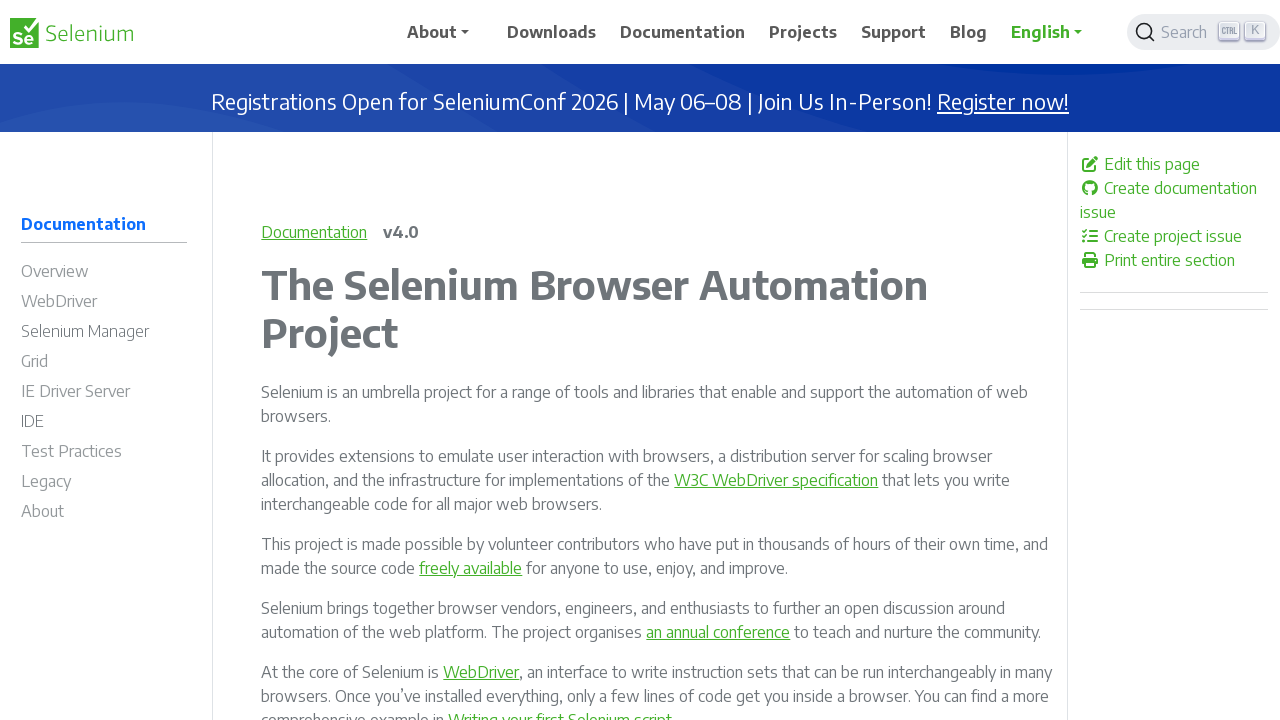

Waited for IDE page to load
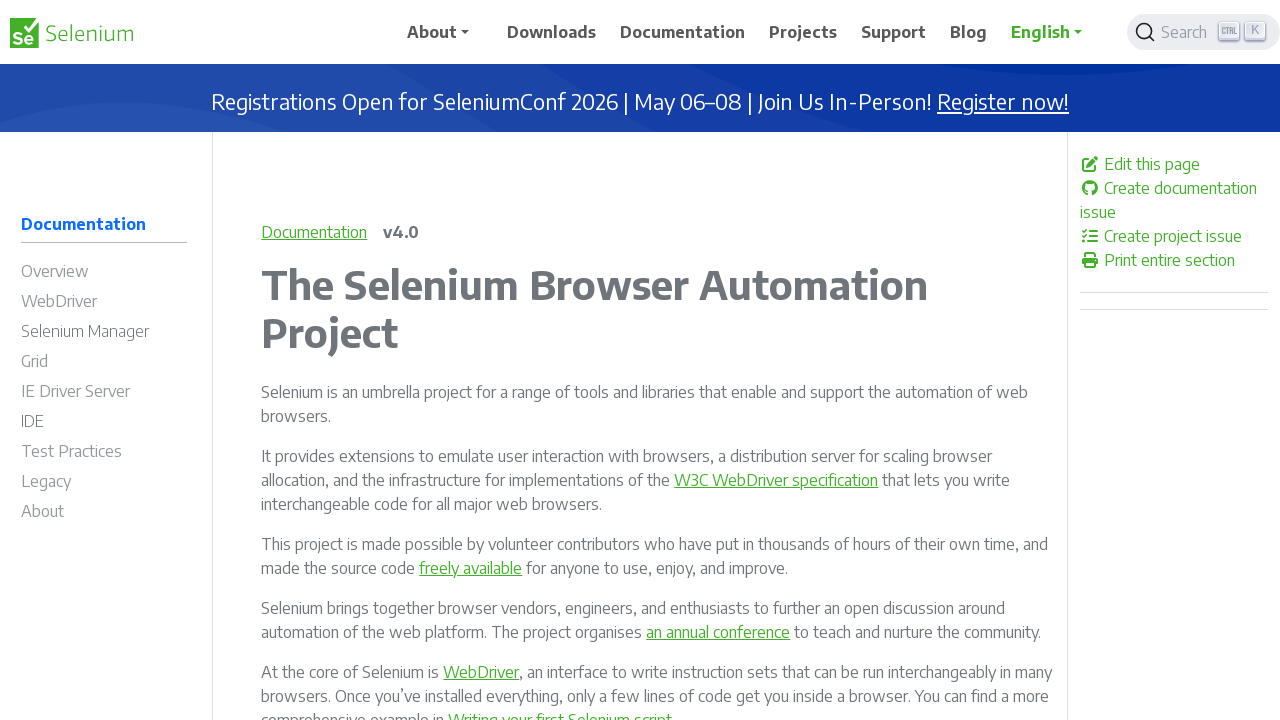

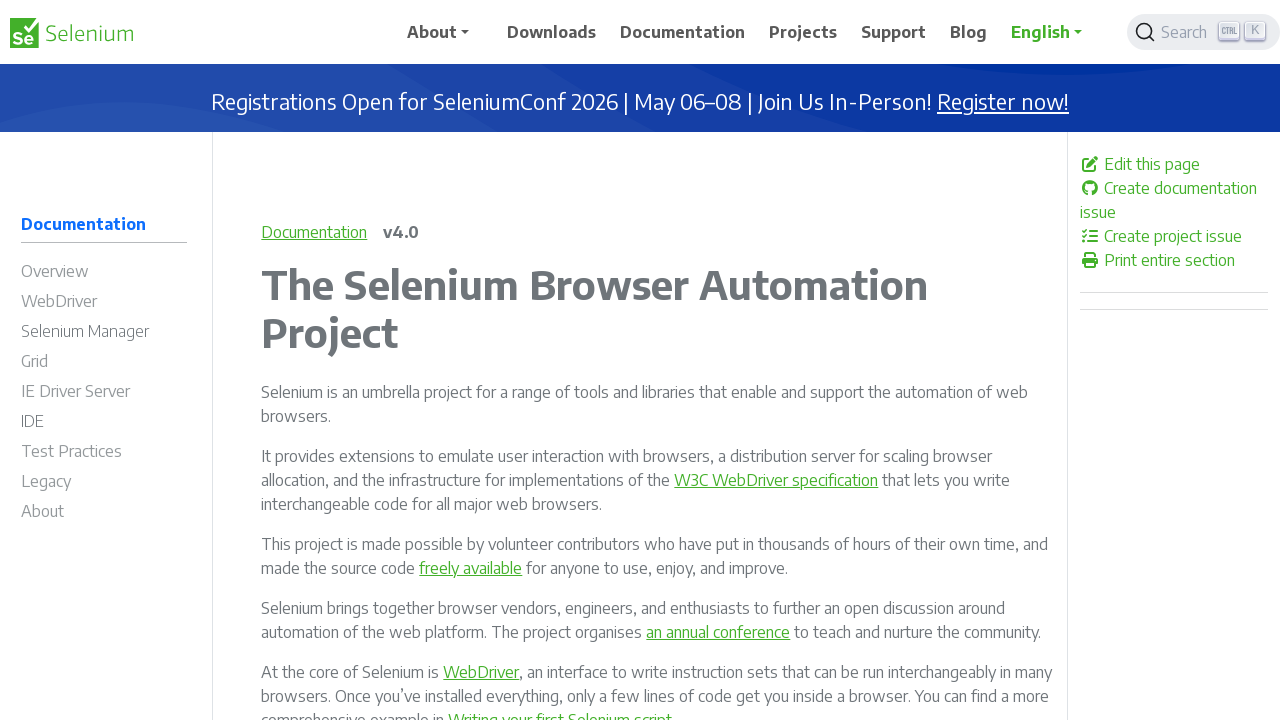